Tests marking all todo items as completed using the toggle all checkbox

Starting URL: https://demo.playwright.dev/todomvc

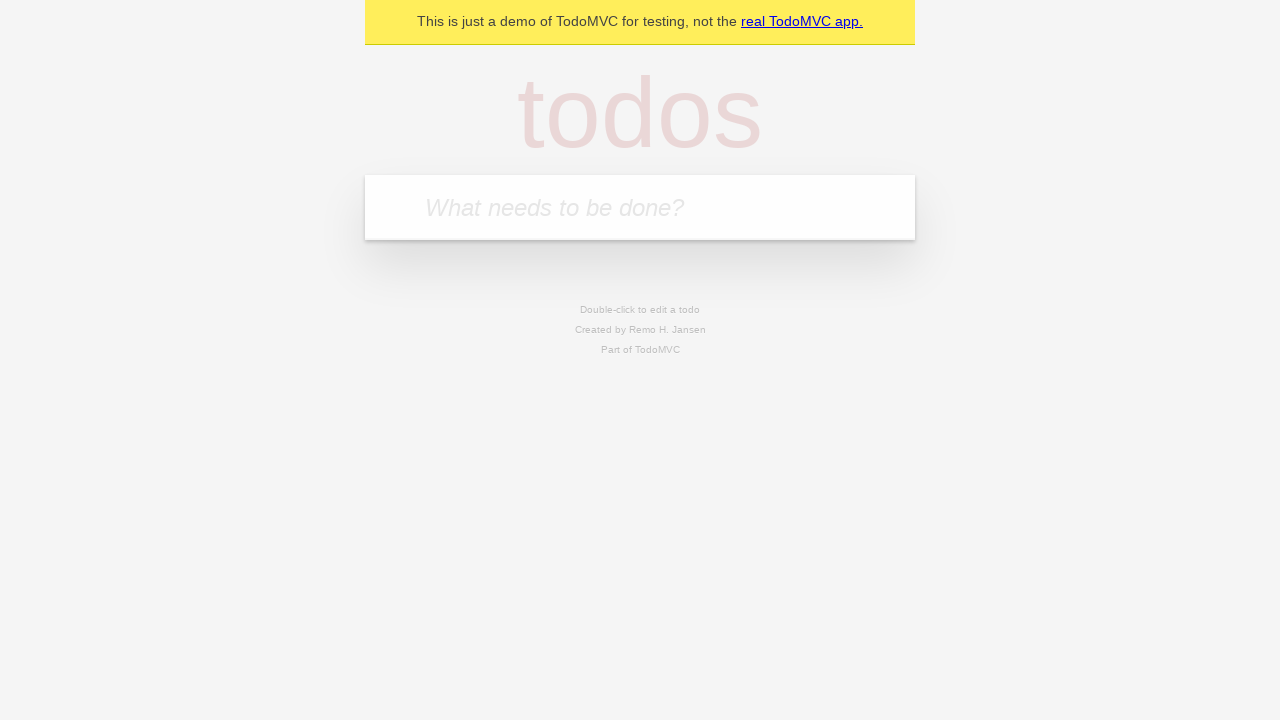

Filled todo input with 'buy some cheese' on internal:attr=[placeholder="What needs to be done?"i]
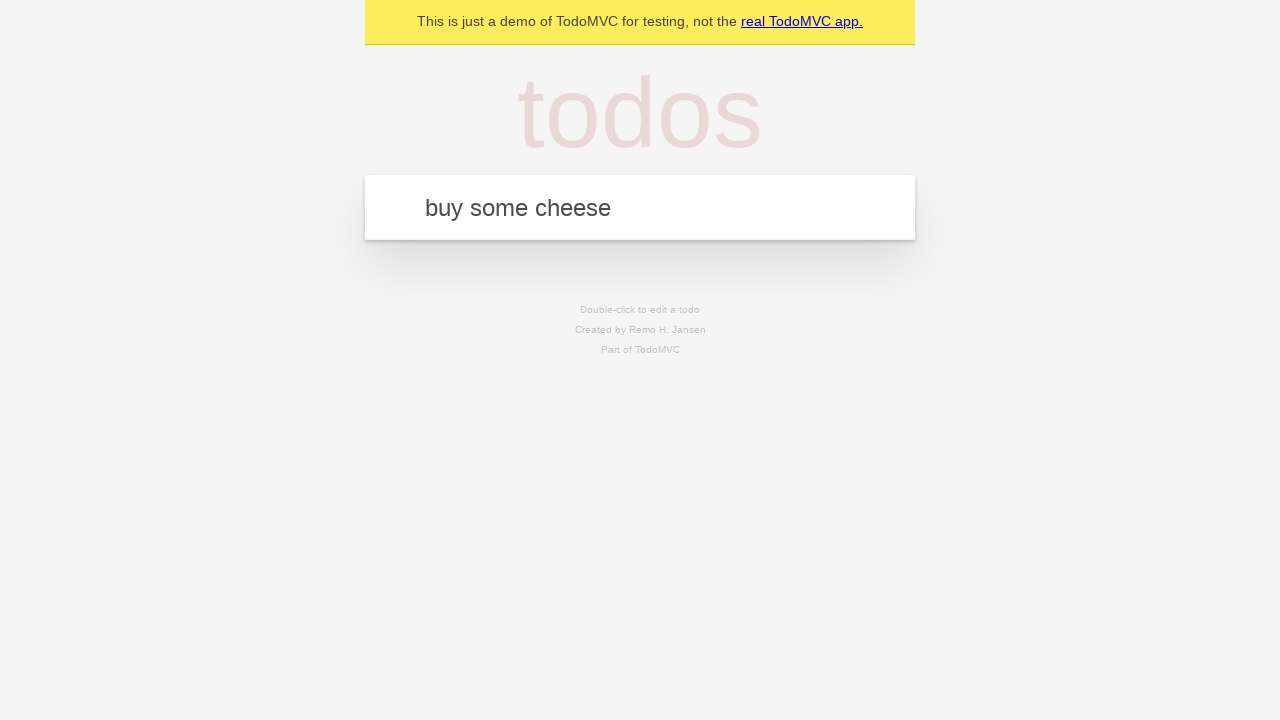

Pressed Enter to create todo item 'buy some cheese' on internal:attr=[placeholder="What needs to be done?"i]
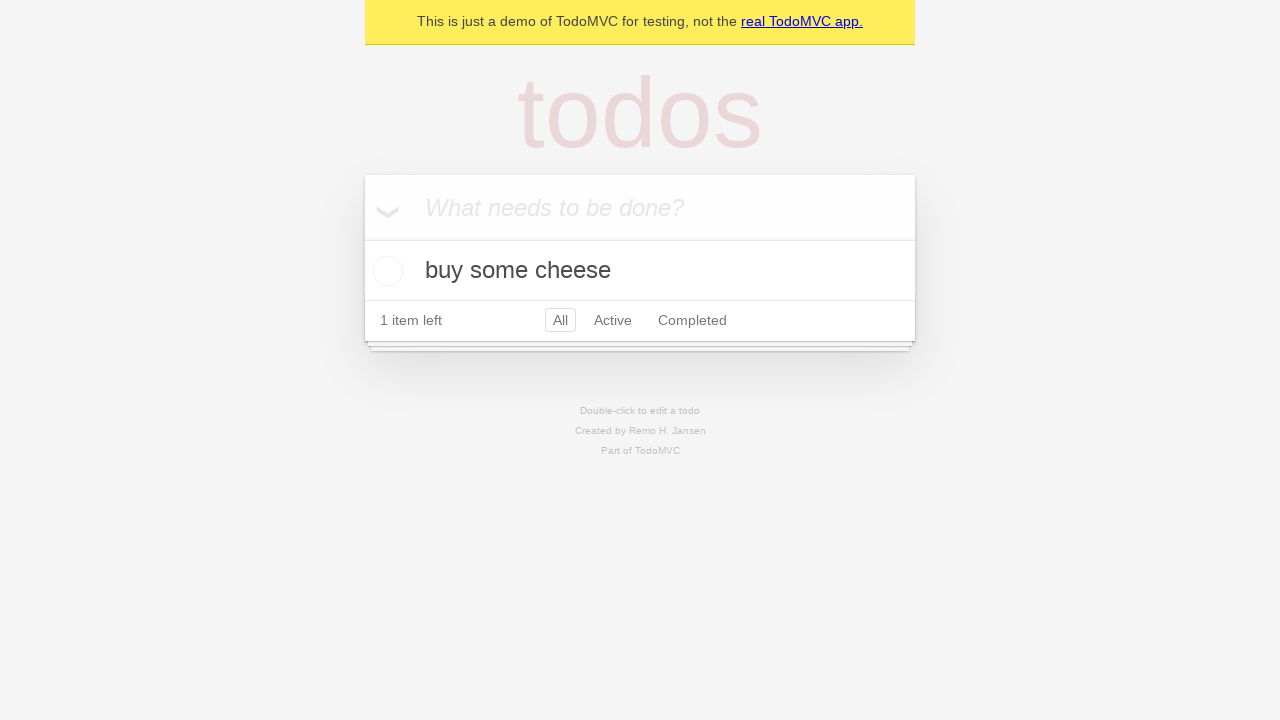

Filled todo input with 'feed the cat' on internal:attr=[placeholder="What needs to be done?"i]
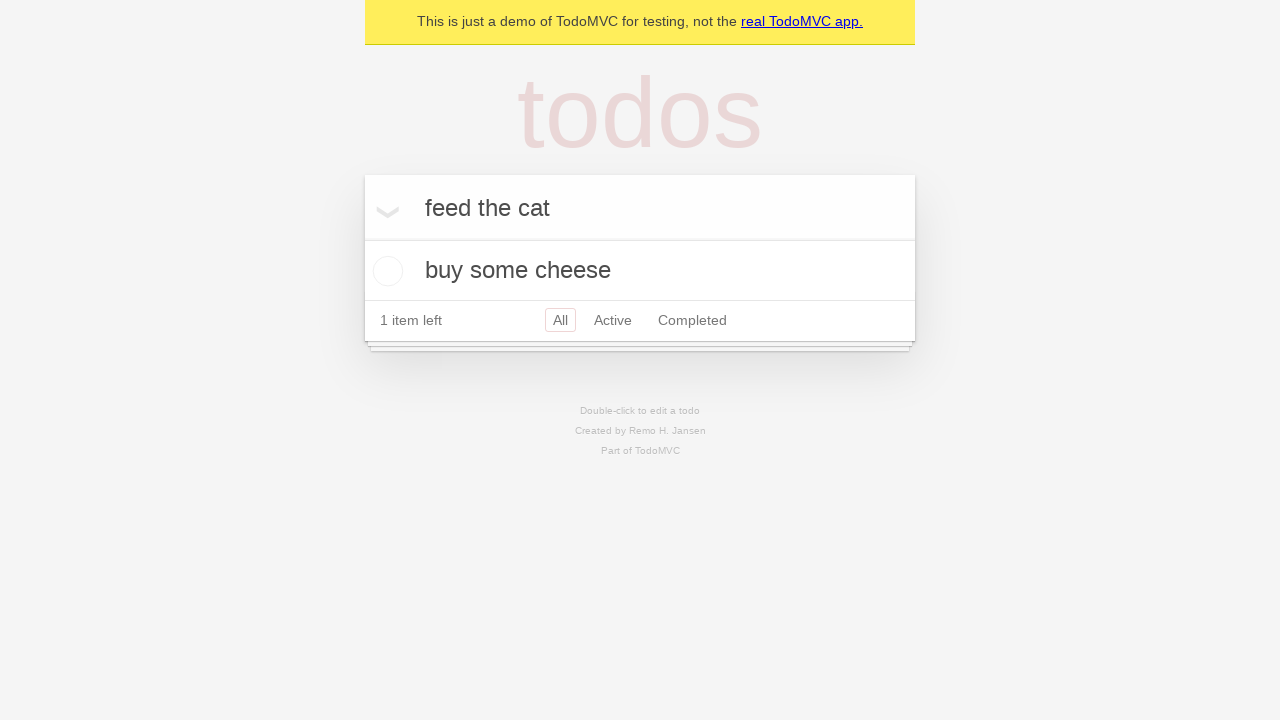

Pressed Enter to create todo item 'feed the cat' on internal:attr=[placeholder="What needs to be done?"i]
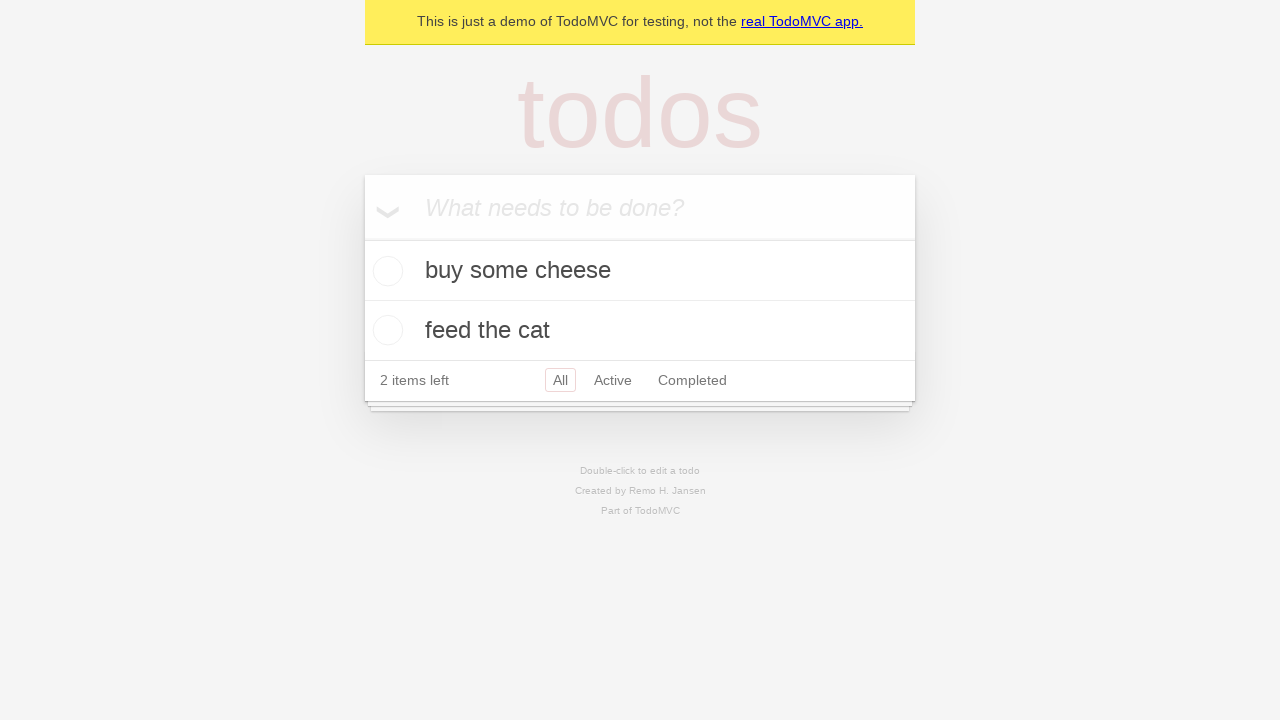

Filled todo input with 'book a doctors appointment' on internal:attr=[placeholder="What needs to be done?"i]
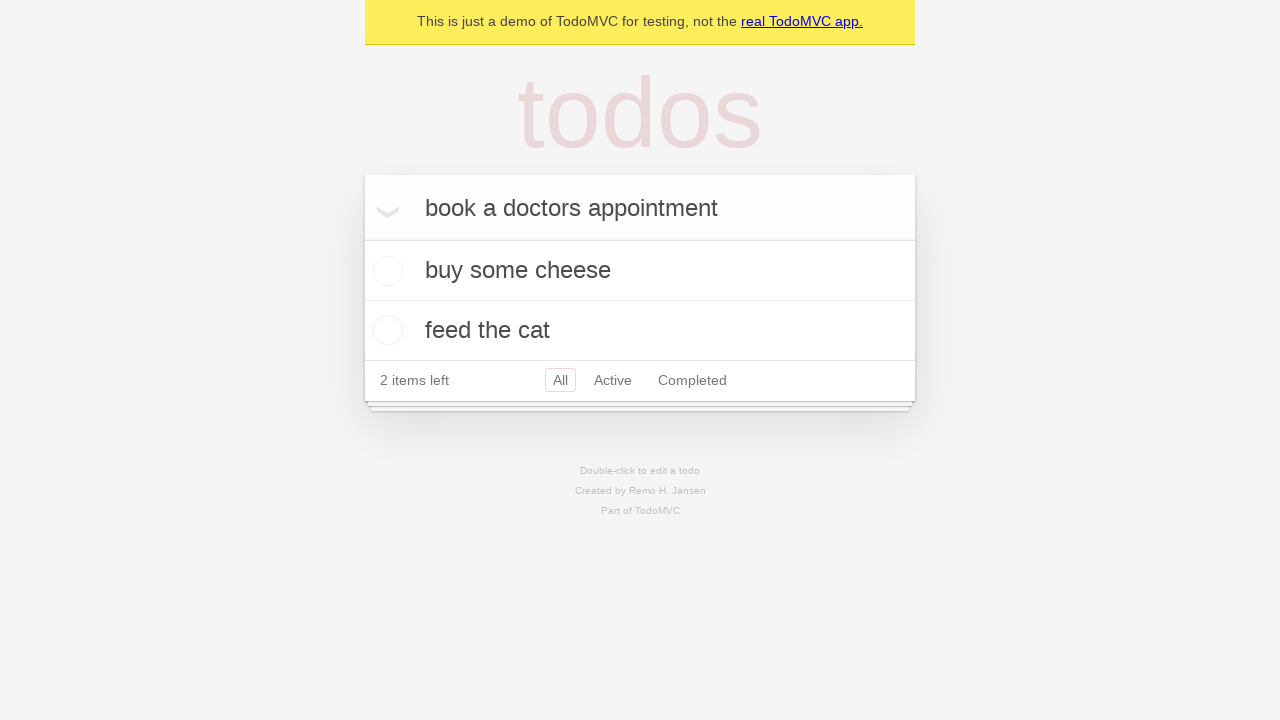

Pressed Enter to create todo item 'book a doctors appointment' on internal:attr=[placeholder="What needs to be done?"i]
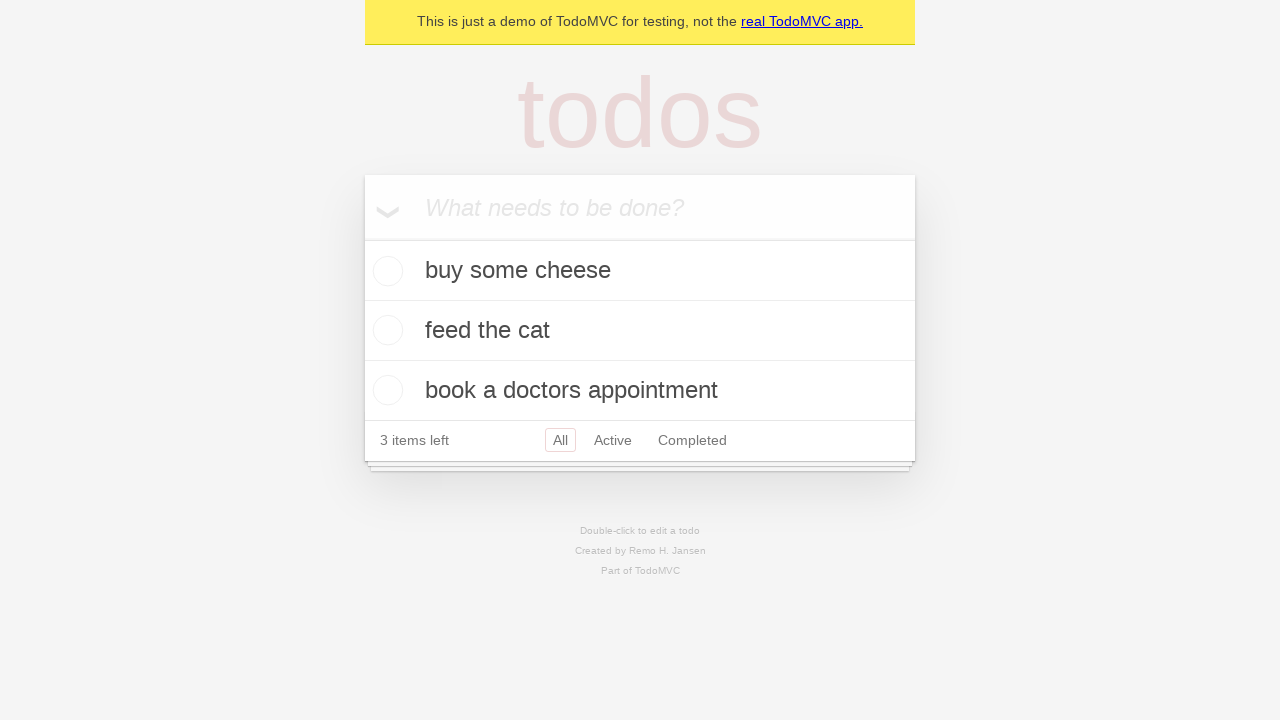

Waited for all three todo items to load
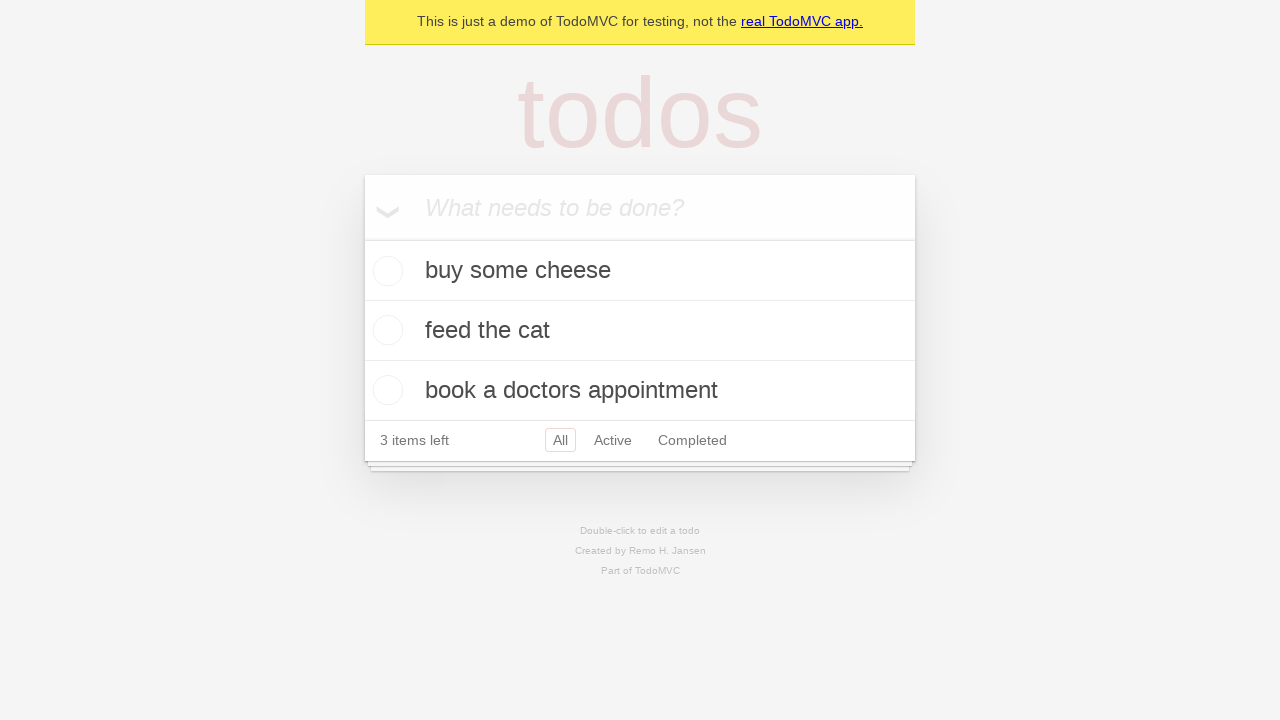

Clicked 'Mark all as complete' checkbox to mark all items as completed at (362, 238) on internal:label="Mark all as complete"i
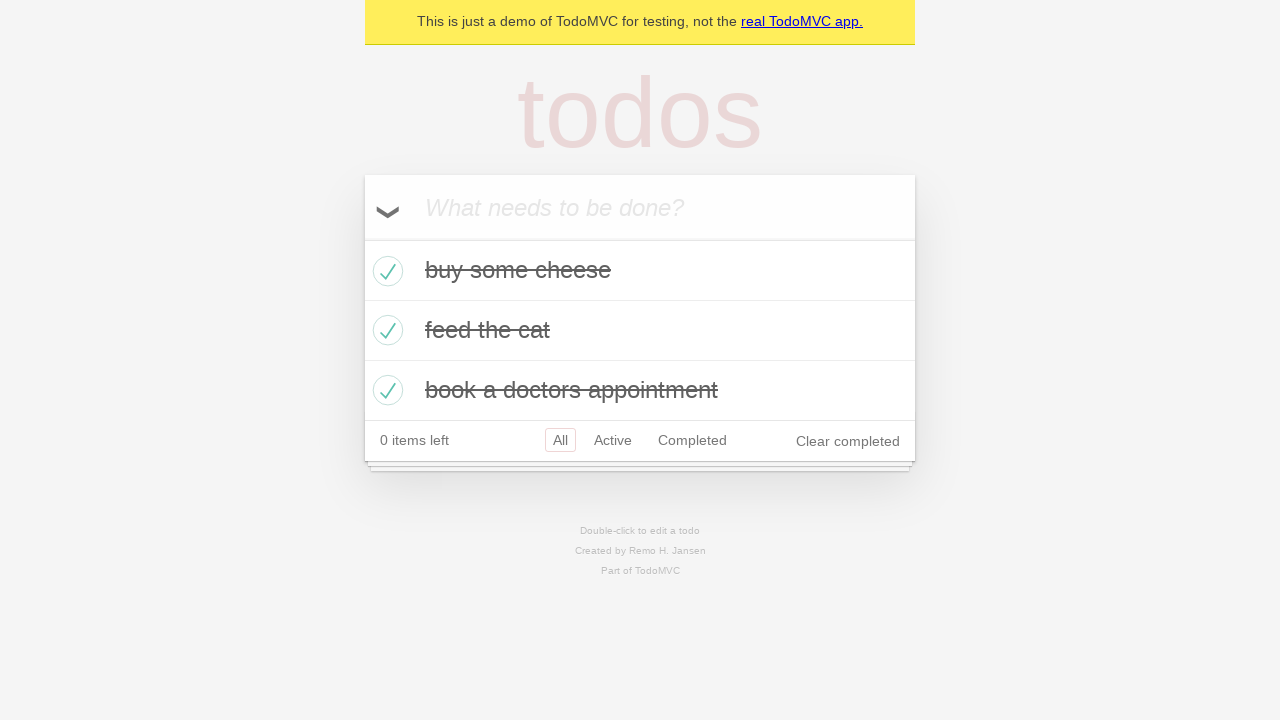

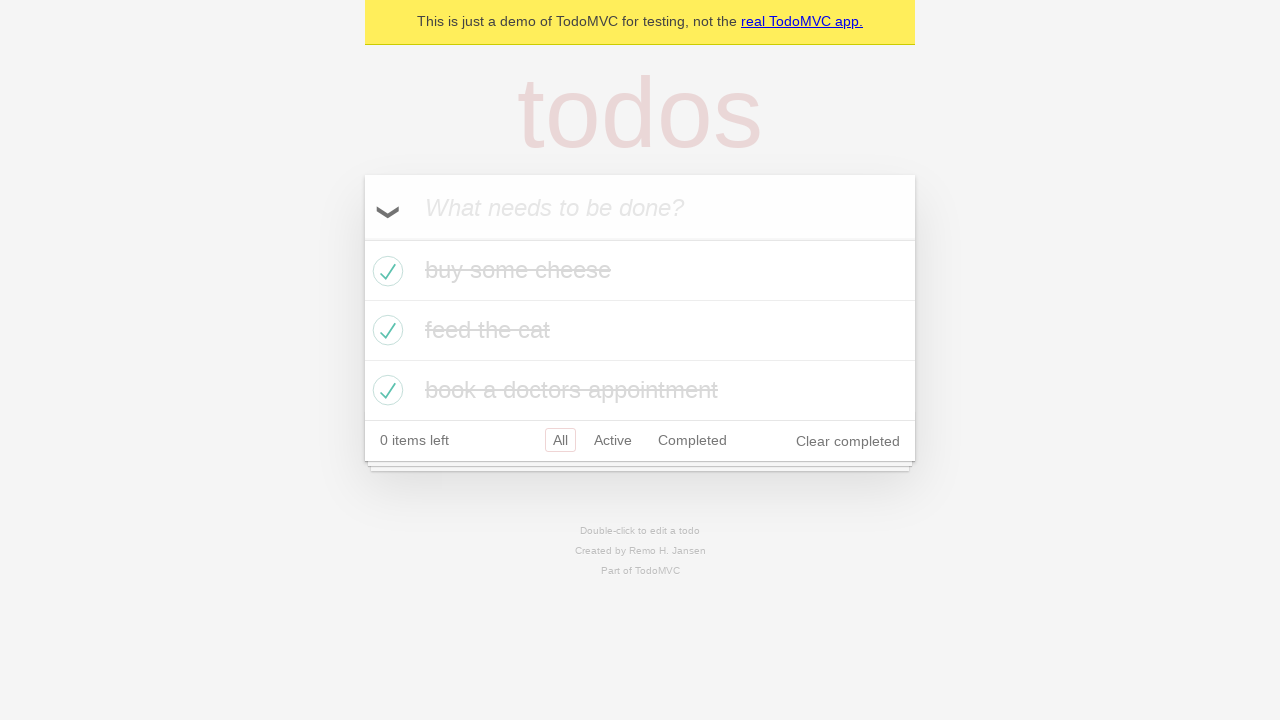